Tests navigation to new user registration page from login page

Starting URL: https://demoqa.com

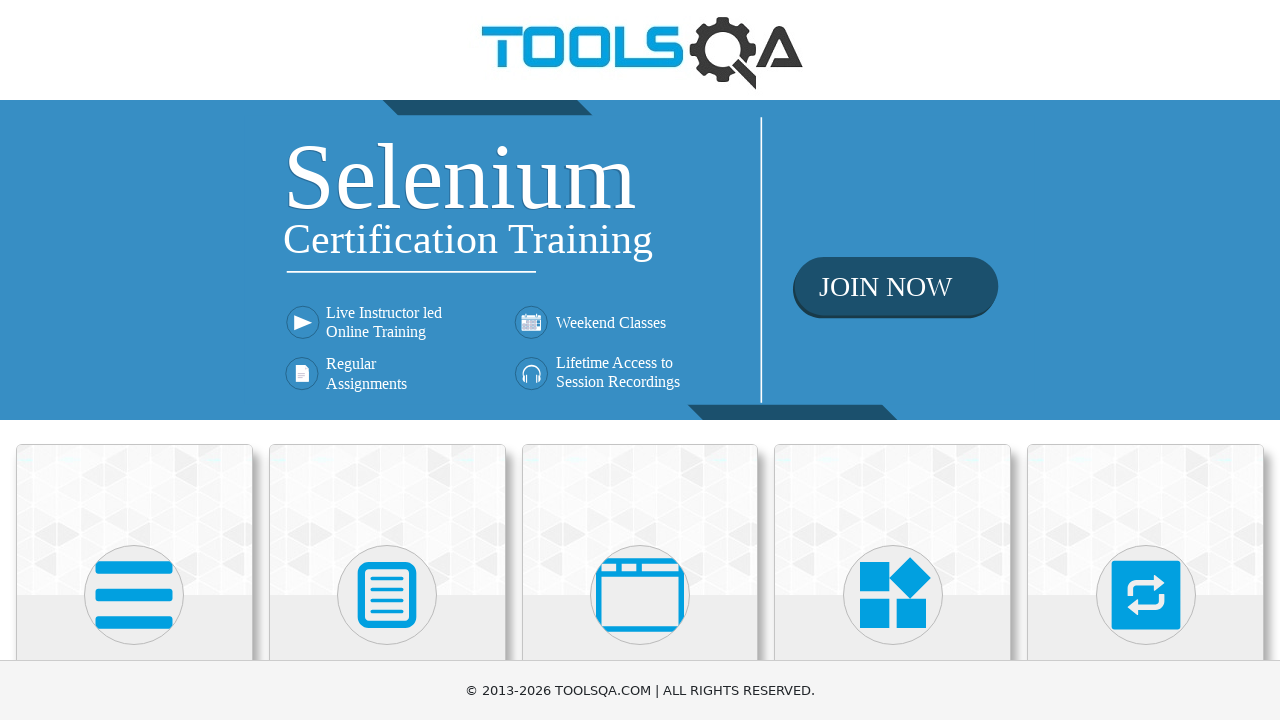

Clicked on Book Store Application category at (134, 461) on text=Book Store Application
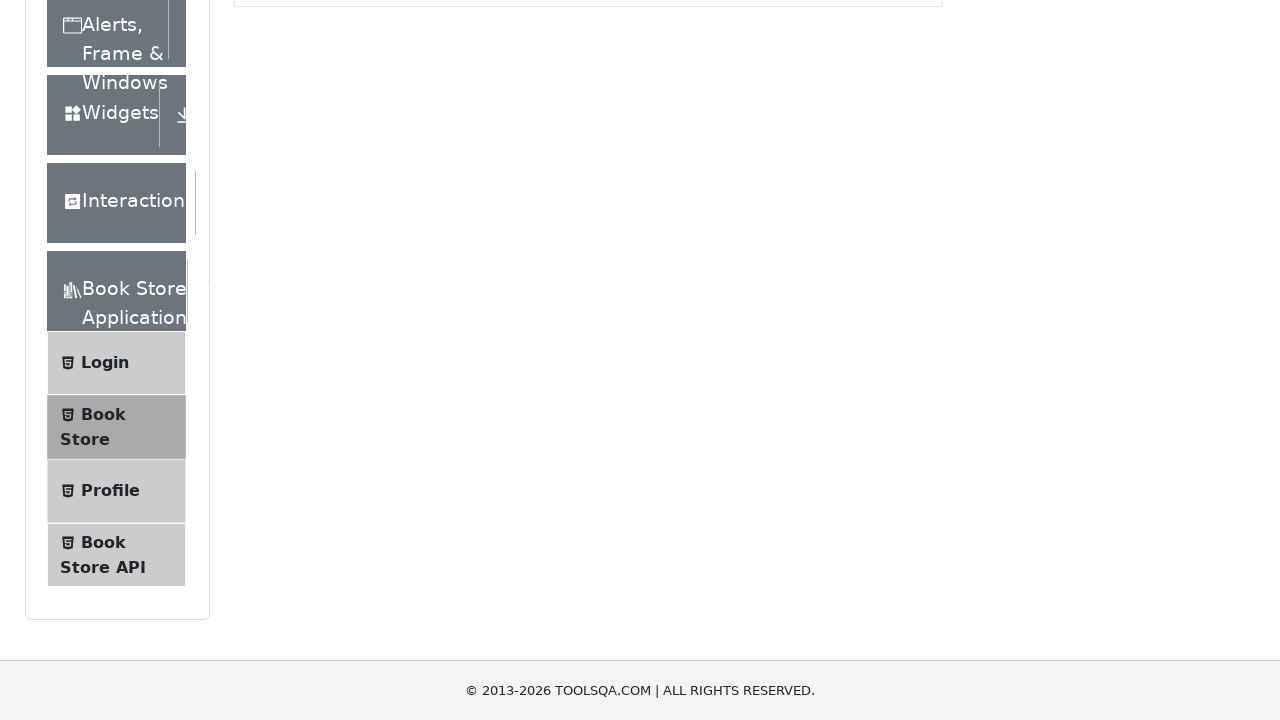

Clicked on Login button to navigate to login page at (105, 132) on text=Login
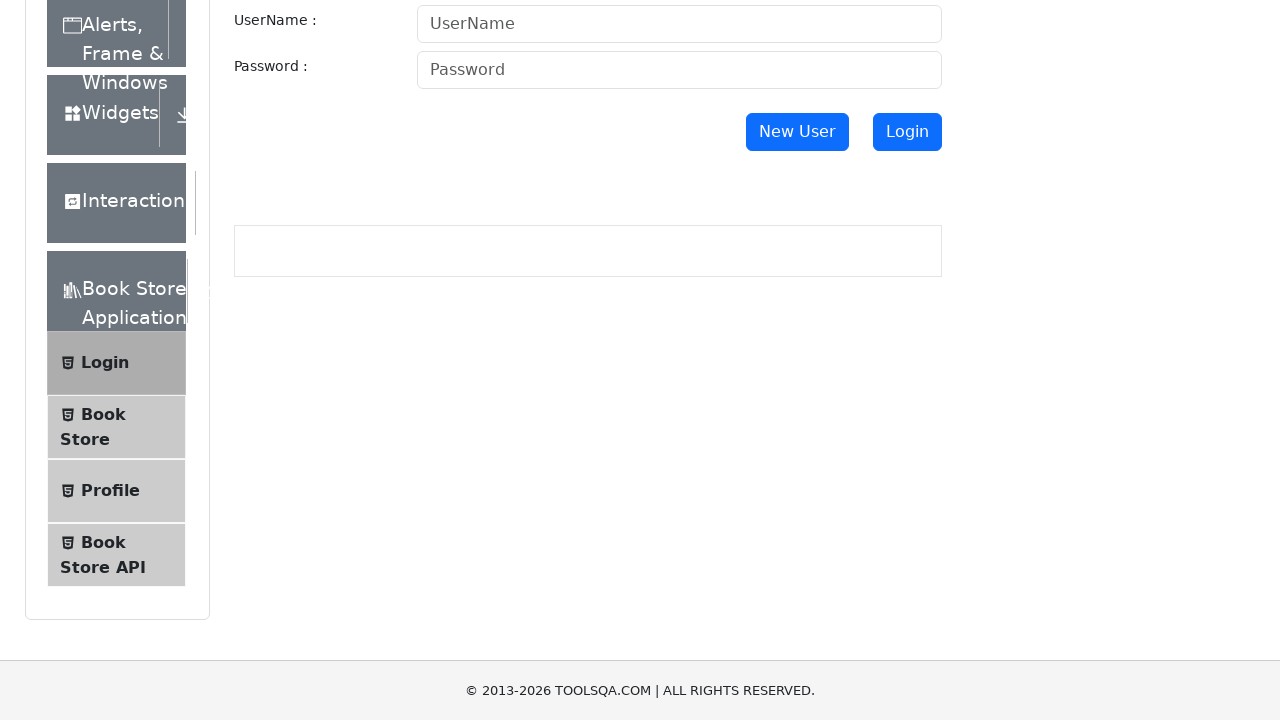

Clicked on New User button to navigate to registration page at (797, 132) on text=New User
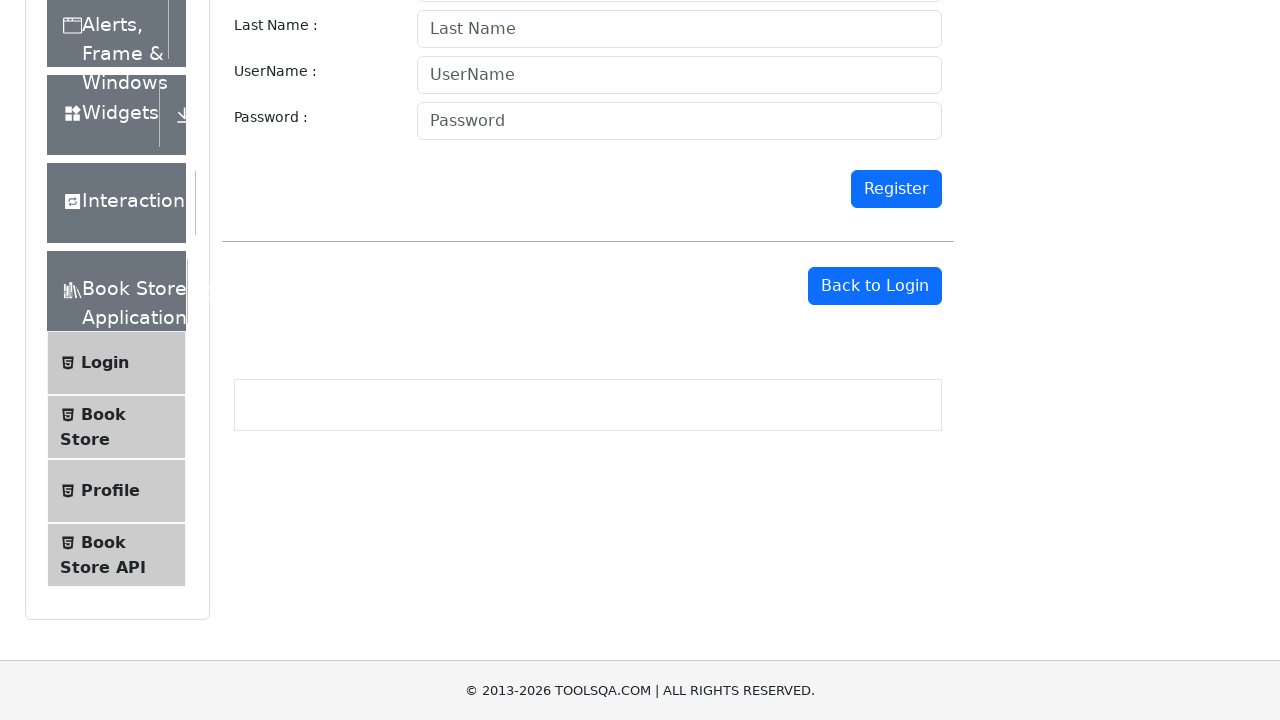

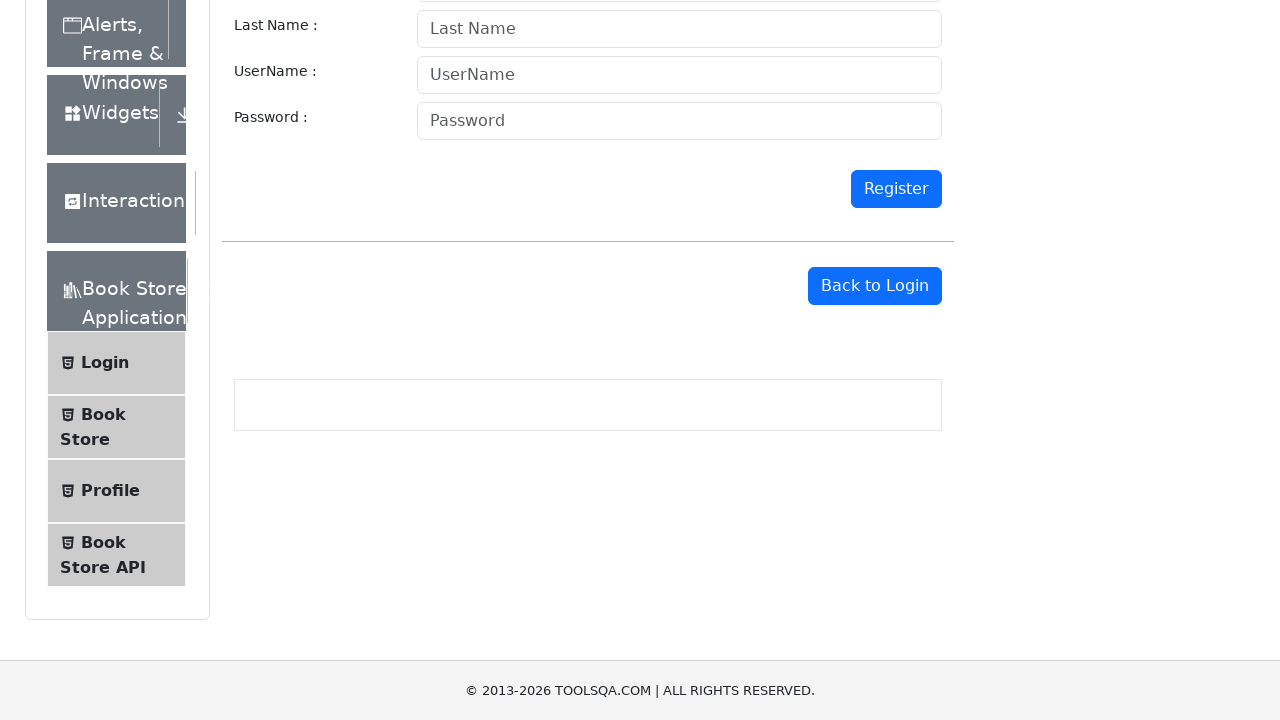